Tests browser navigation functionality by navigating to a second site, going back, refreshing, and going forward through browser history.

Starting URL: https://www.saucedemo.com/

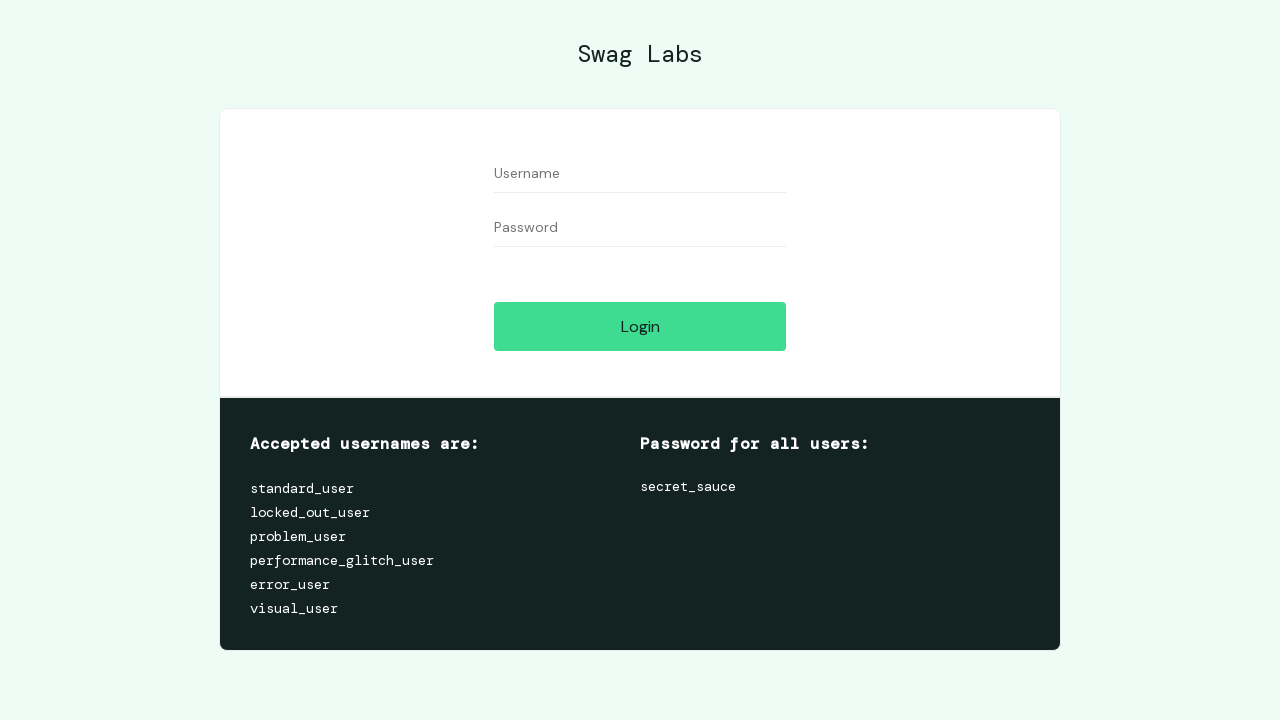

Navigated to second site (parabank.parasoft.com)
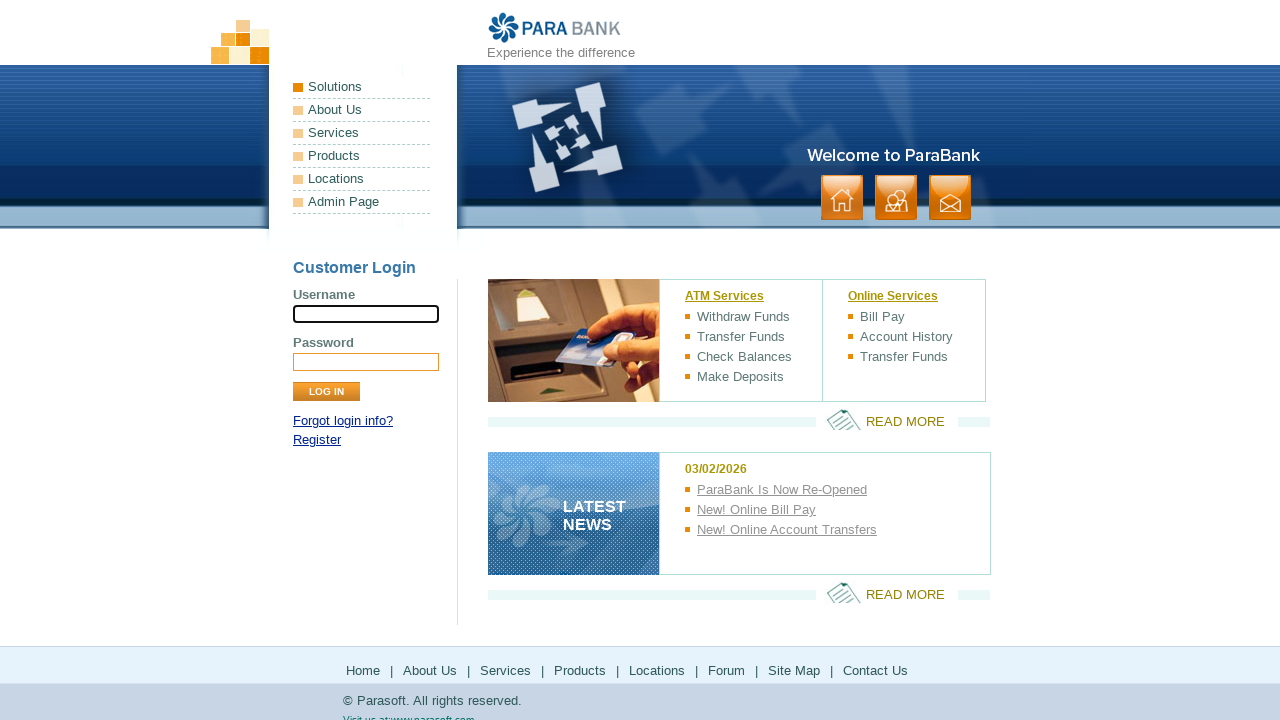

Navigated back to previous page (saucedemo.com)
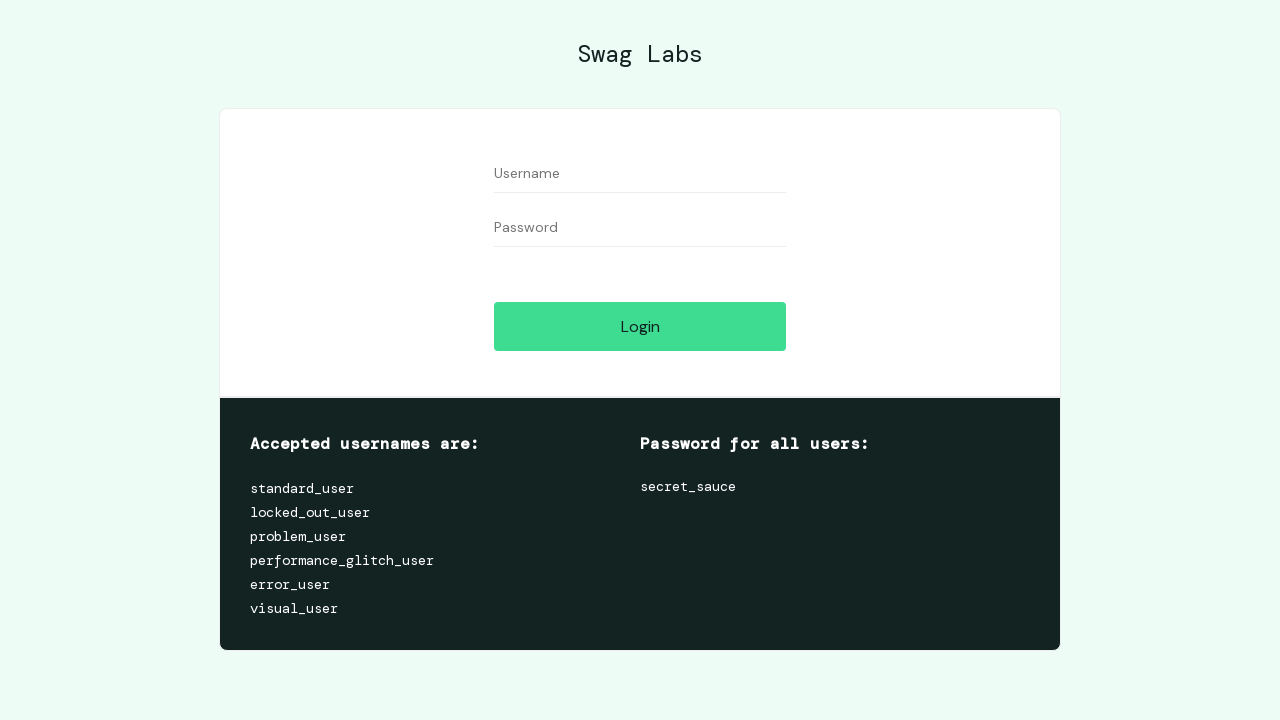

Refreshed the current page
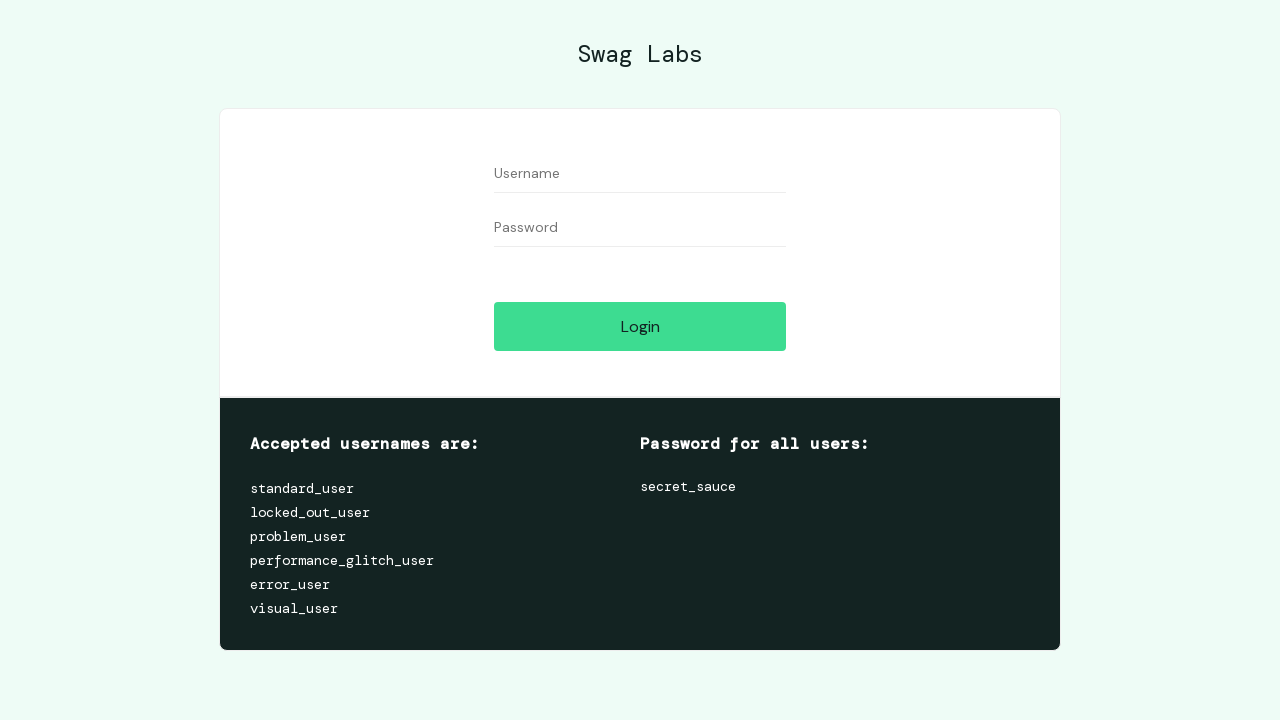

Navigated forward to parabank in browser history
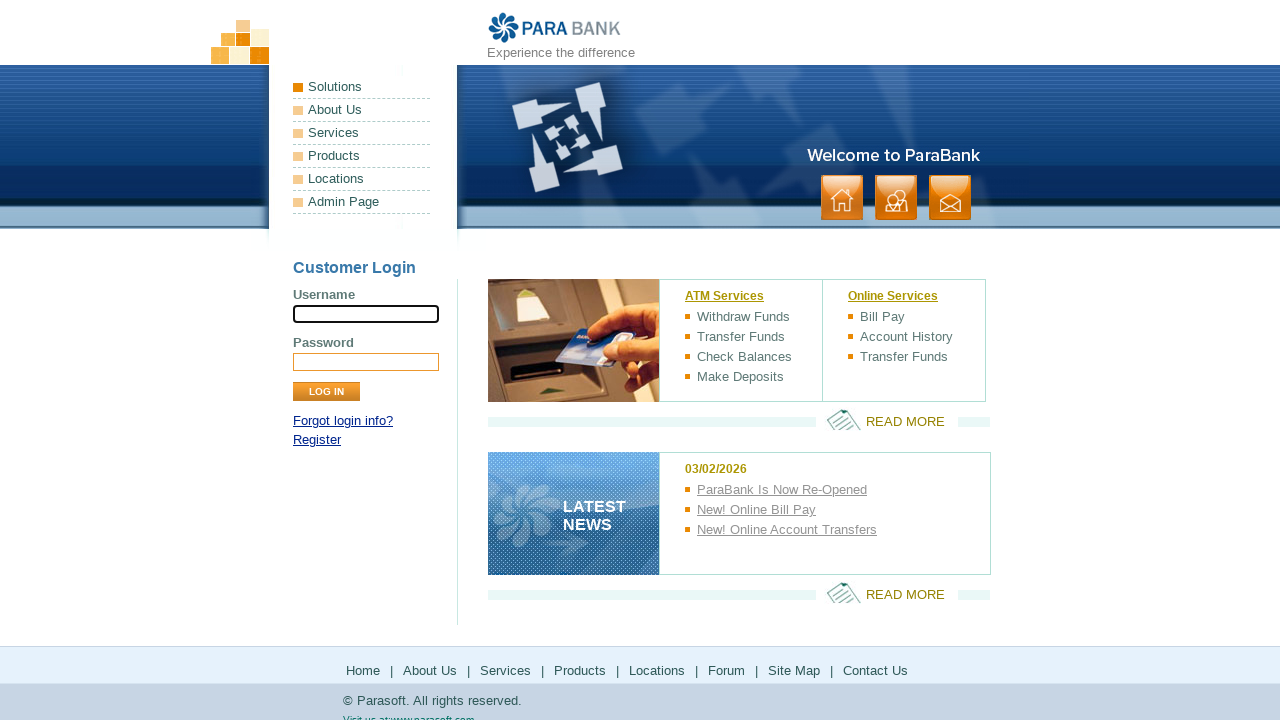

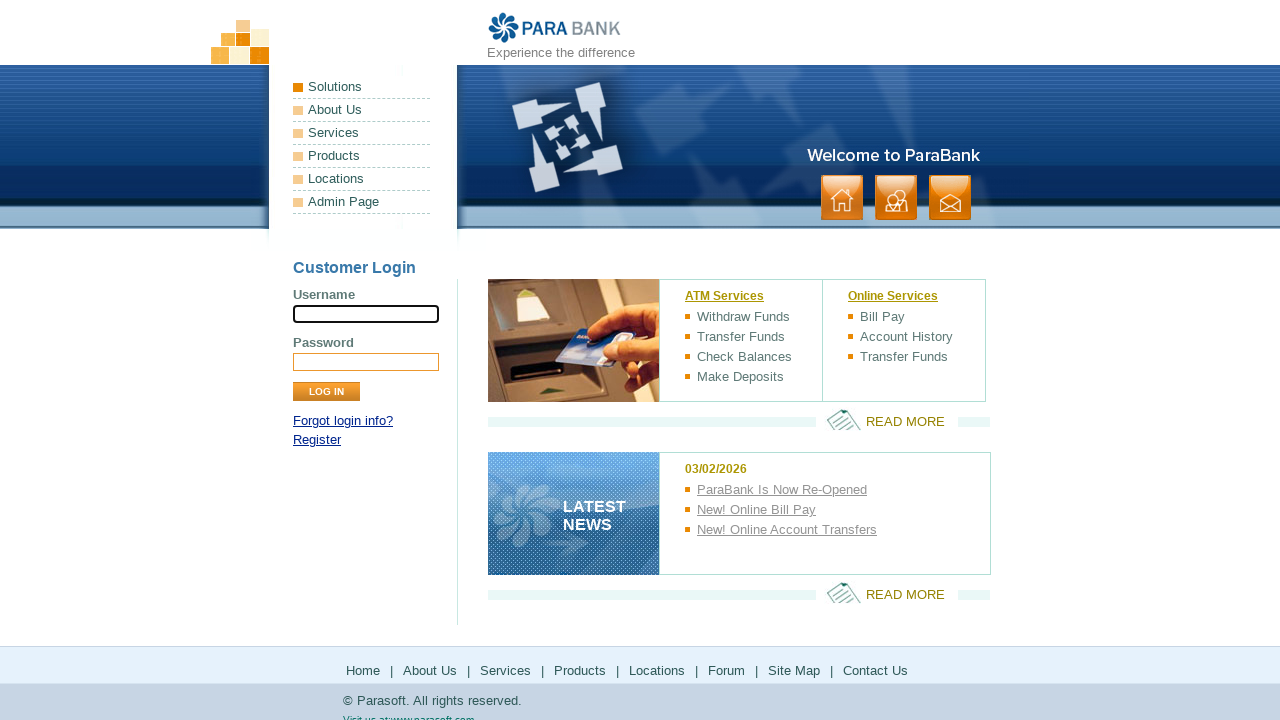